Tests basic browser navigation by visiting multiple websites sequentially including a technology training site, Gmail landing page, an automation testing demo site, and a Selenium course content page.

Starting URL: http://www.greenstechnologys.com/

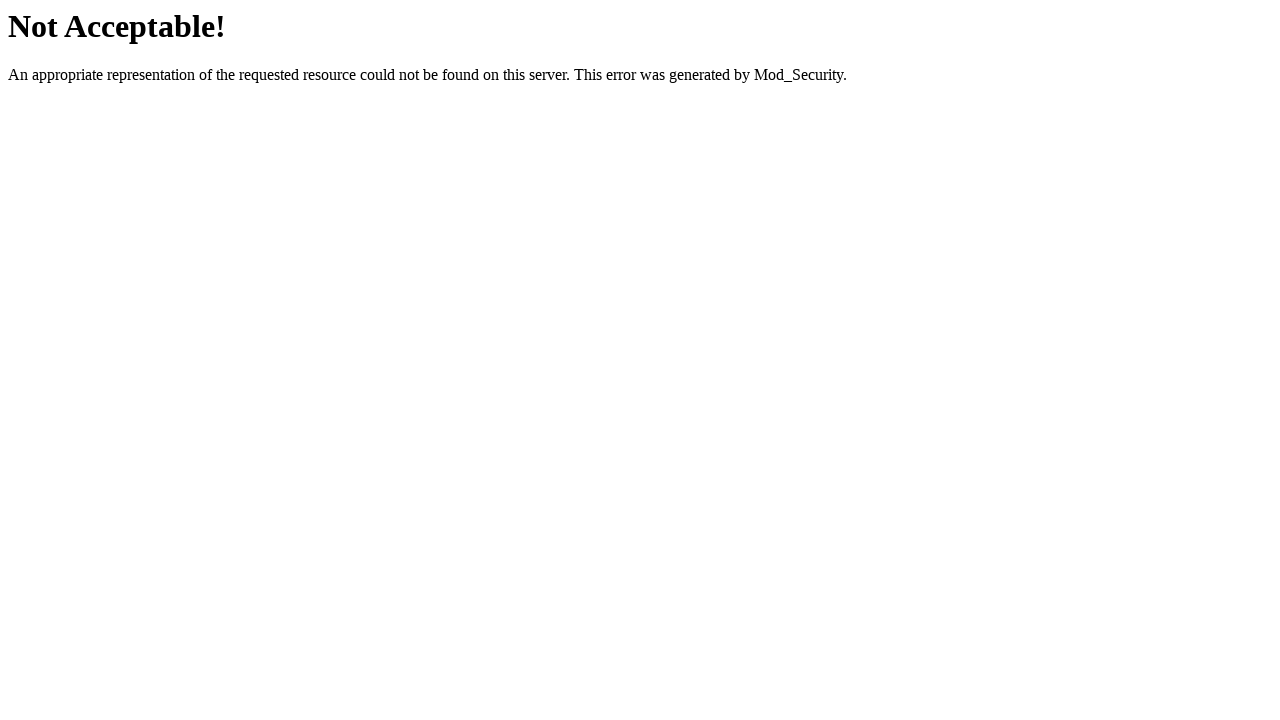

Navigated to Gmail landing page
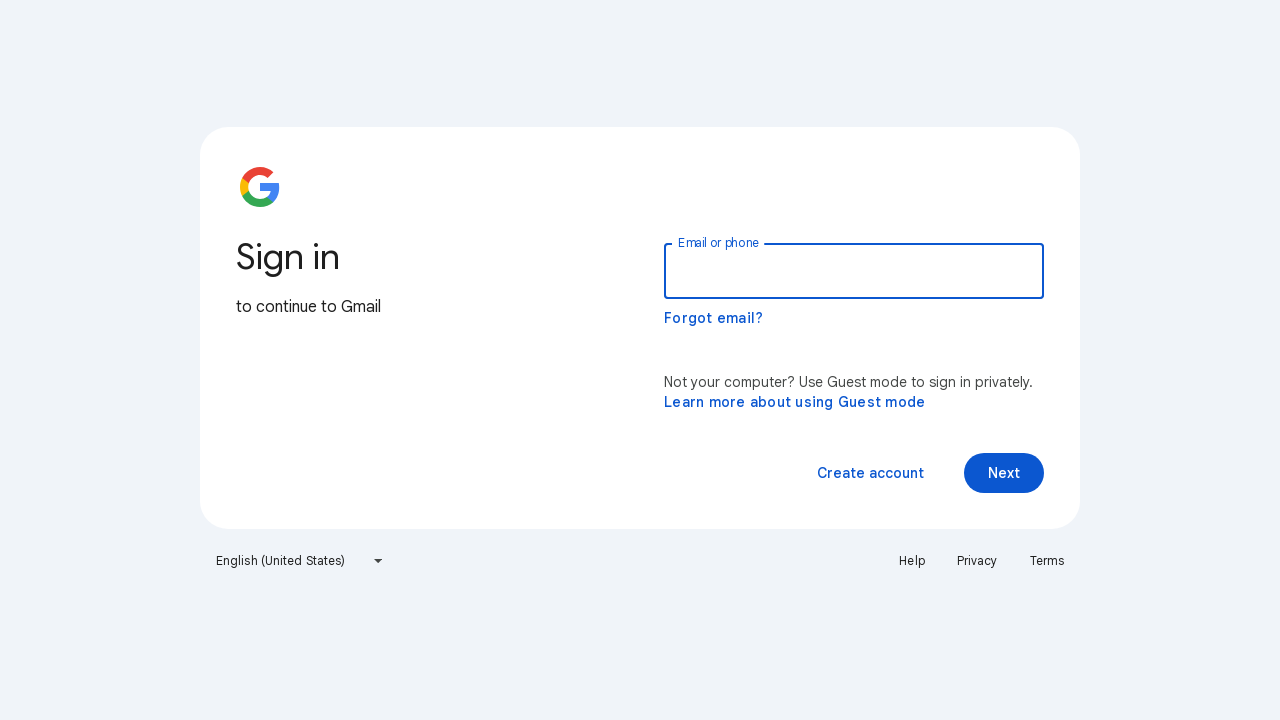

Navigated to automation testing demo registration page
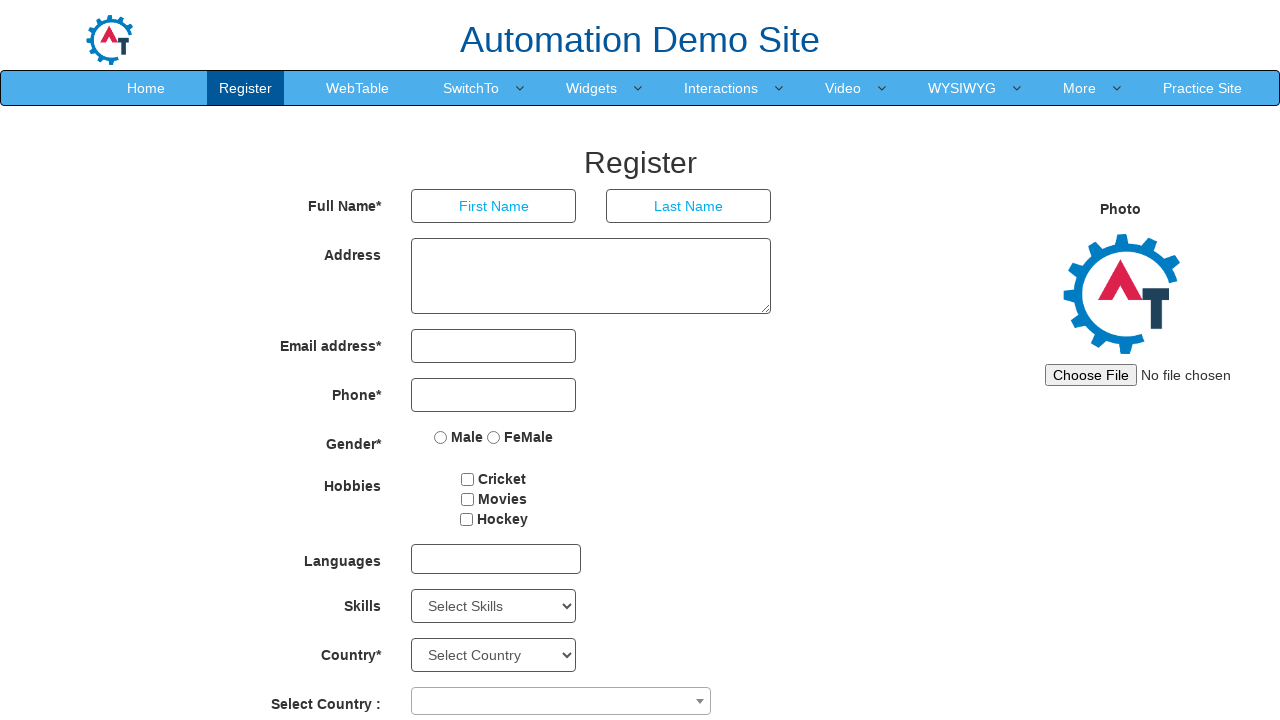

Navigated to Selenium course content page
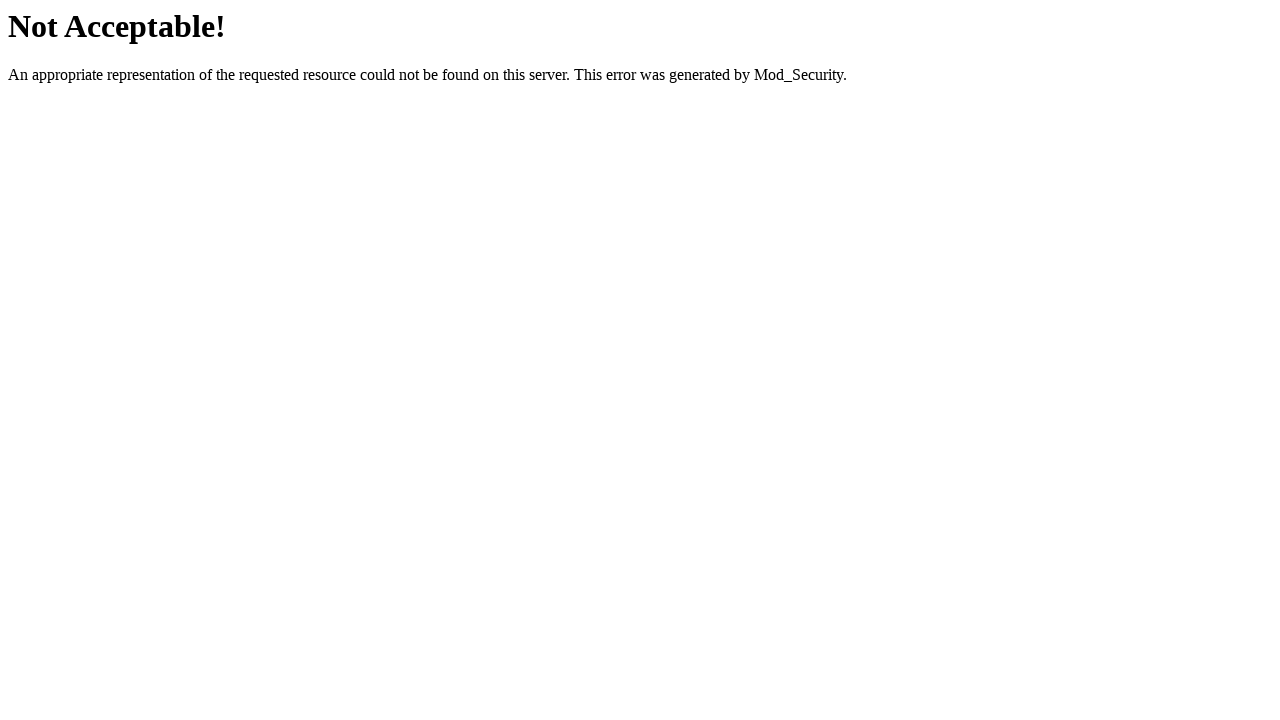

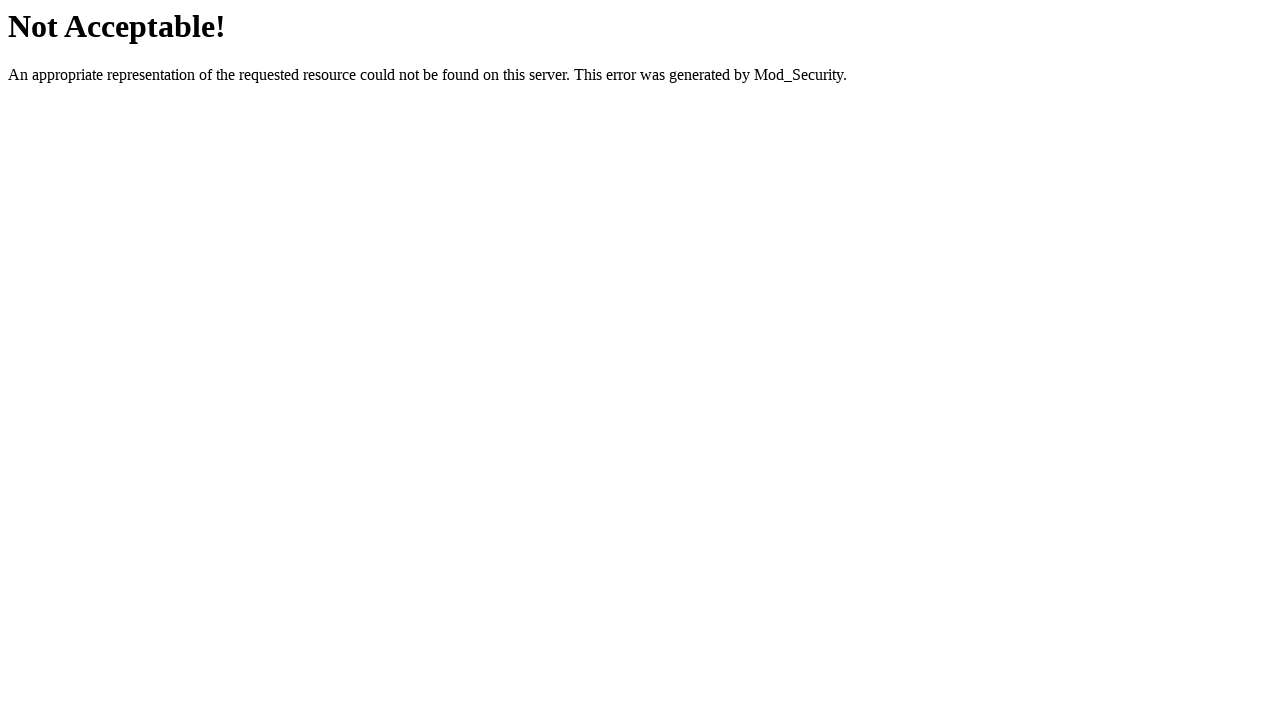